Tests HTML5 form validation by submitting an empty form and progressively filling fields to verify browser validation messages for required fields and email format.

Starting URL: https://automationfc.github.io/html5/index.html

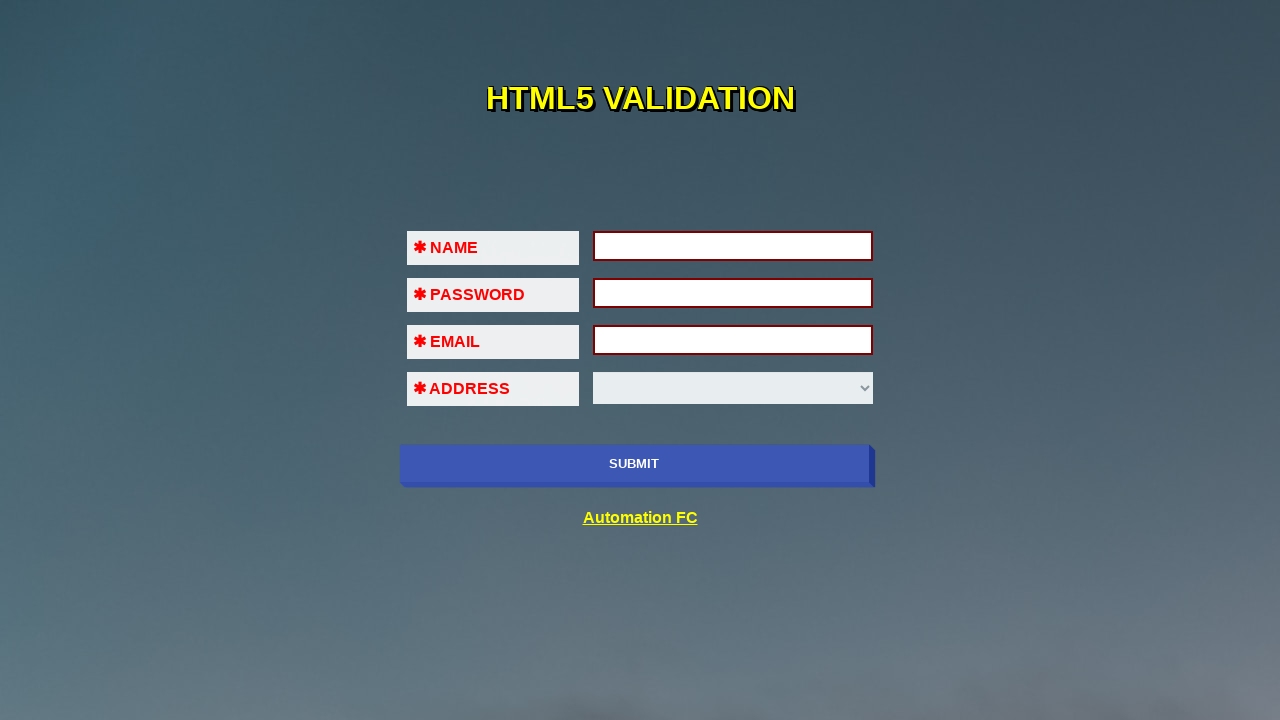

Clicked submit button to trigger validation on empty form at (634, 464) on input[type='submit']
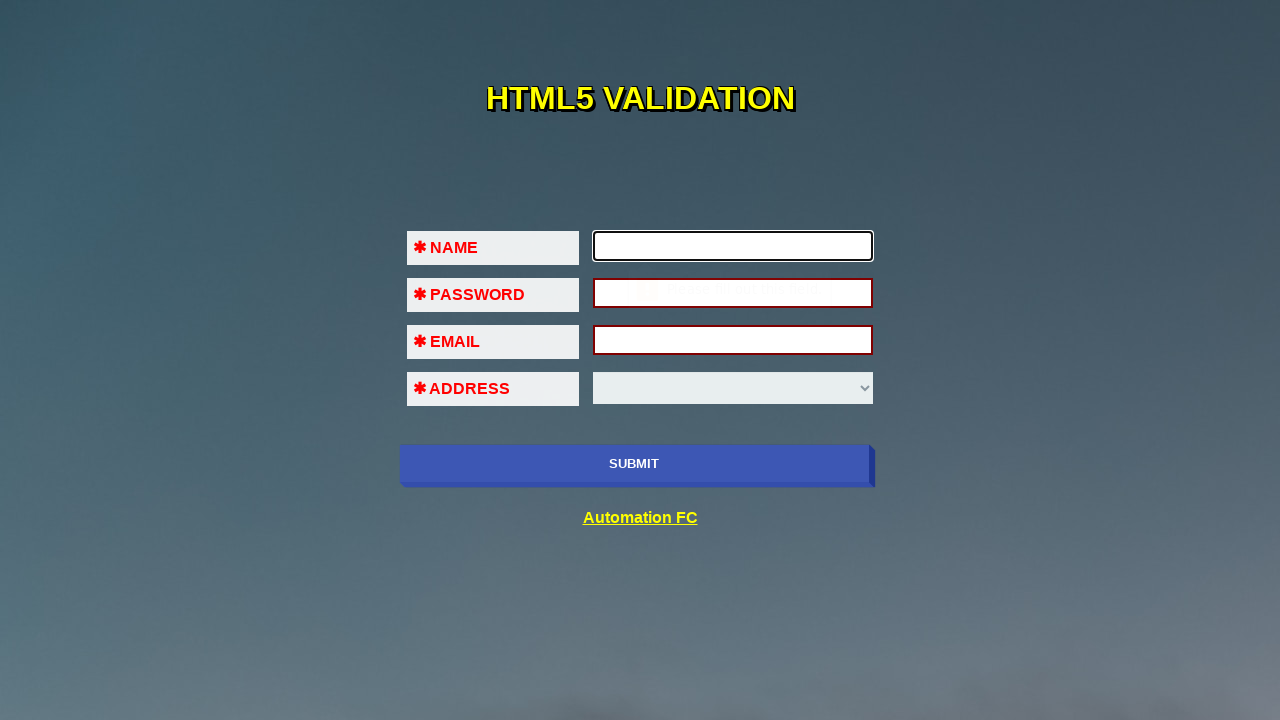

Evaluated validation message for Name field
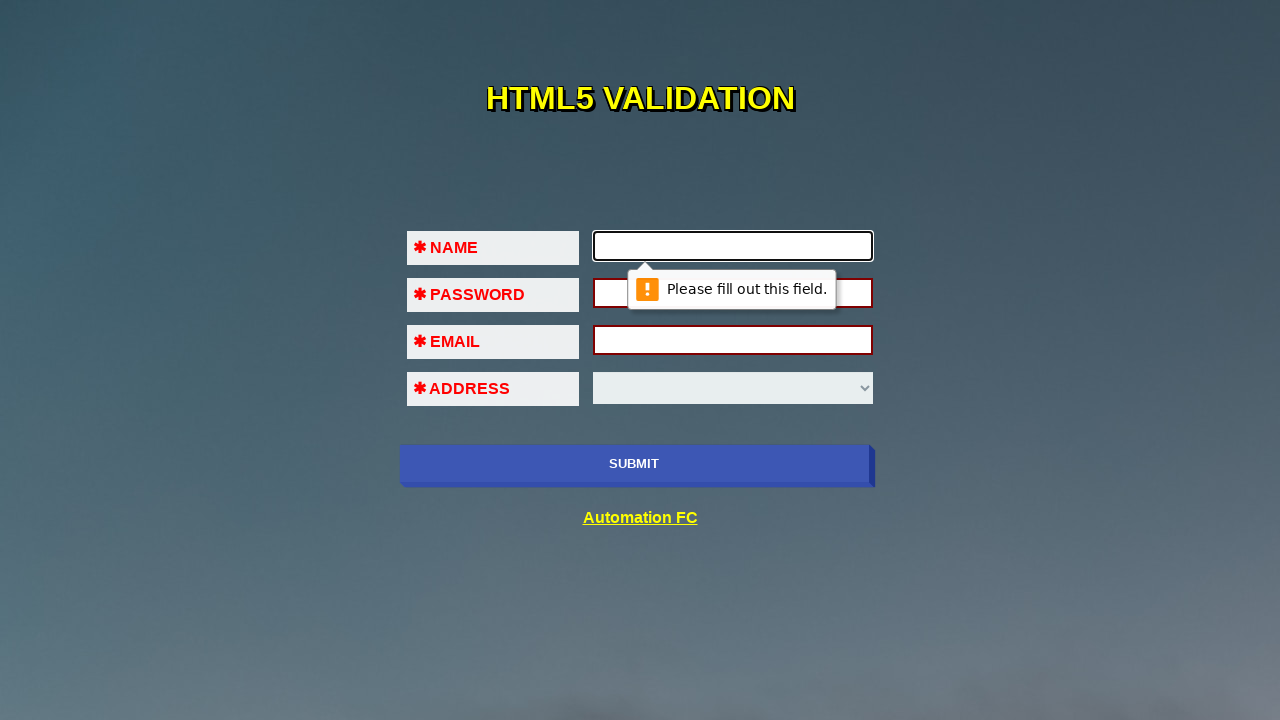

Asserted Name field validation message: 'Please fill out this field.'
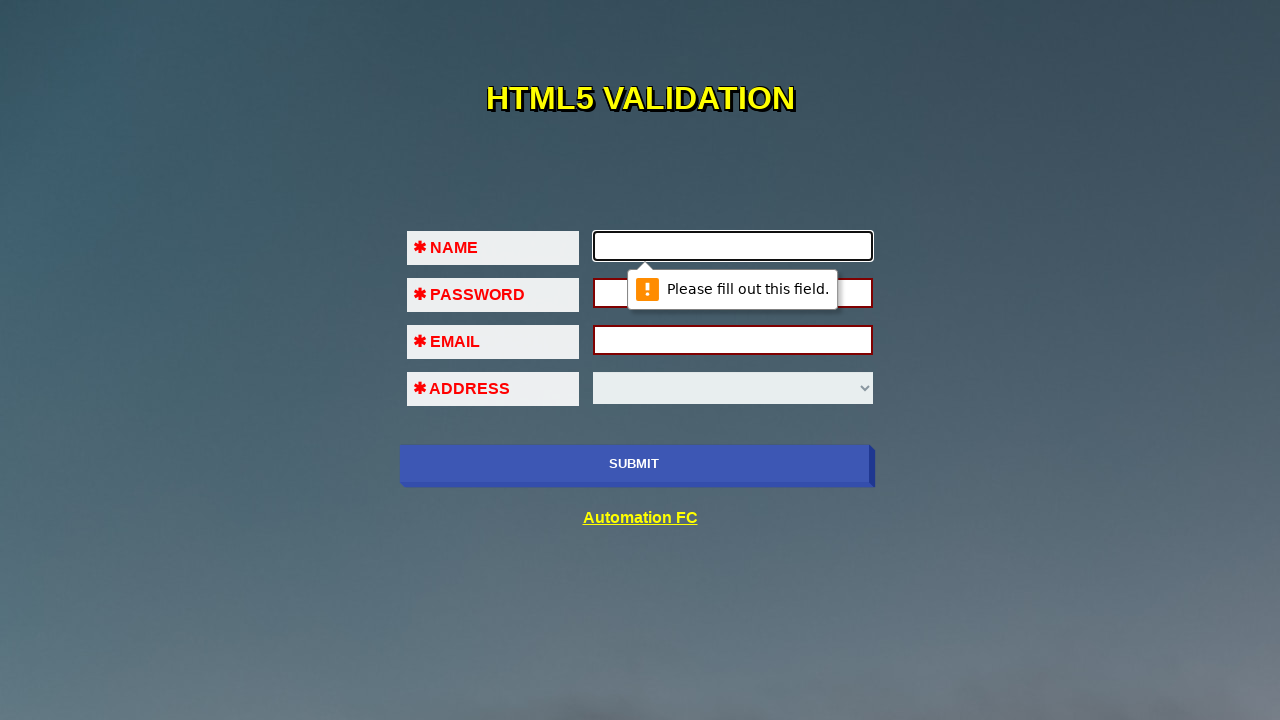

Filled Name field with 'Afc' on input#fname
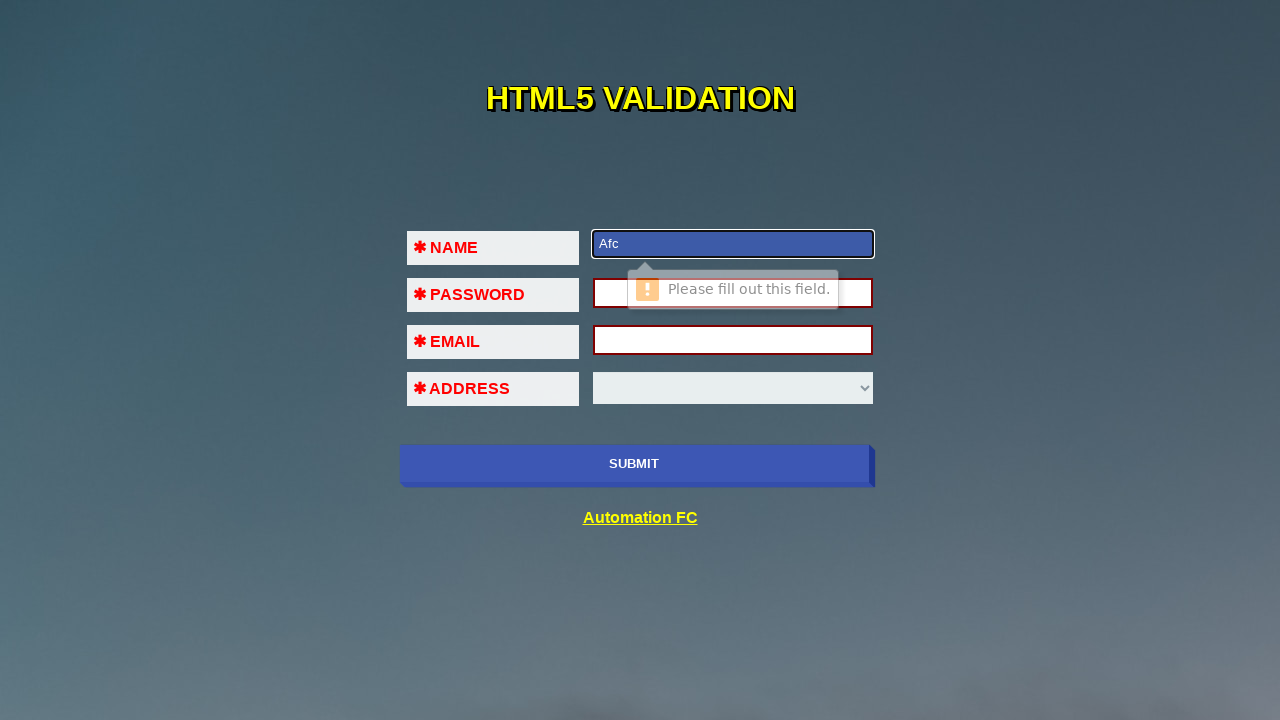

Clicked submit button after filling Name field at (634, 464) on input[type='submit']
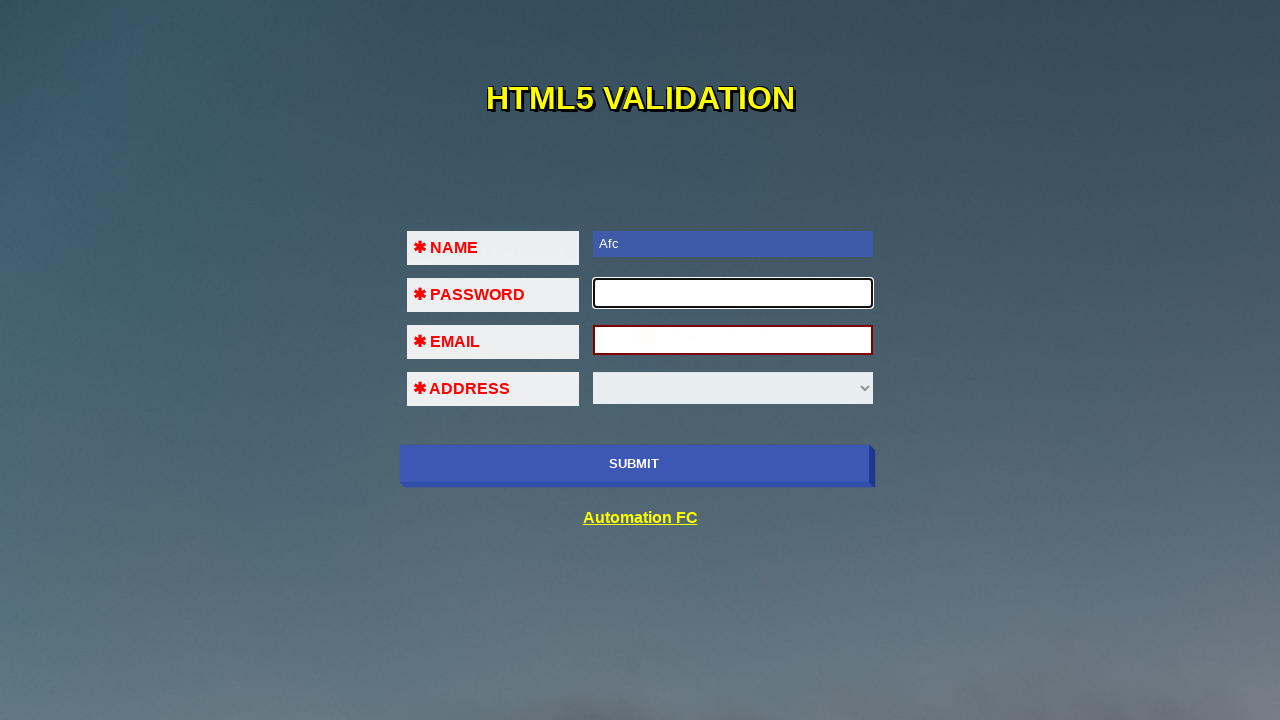

Evaluated validation message for Password field
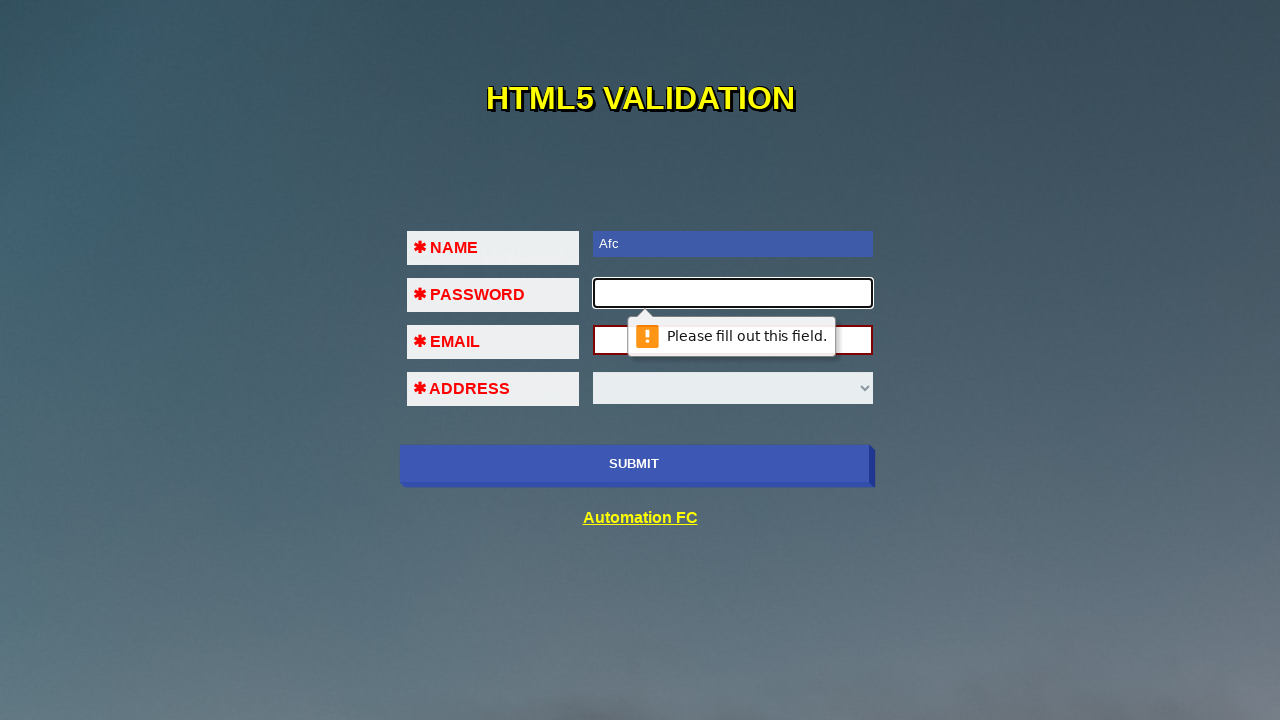

Asserted Password field validation message: 'Please fill out this field.'
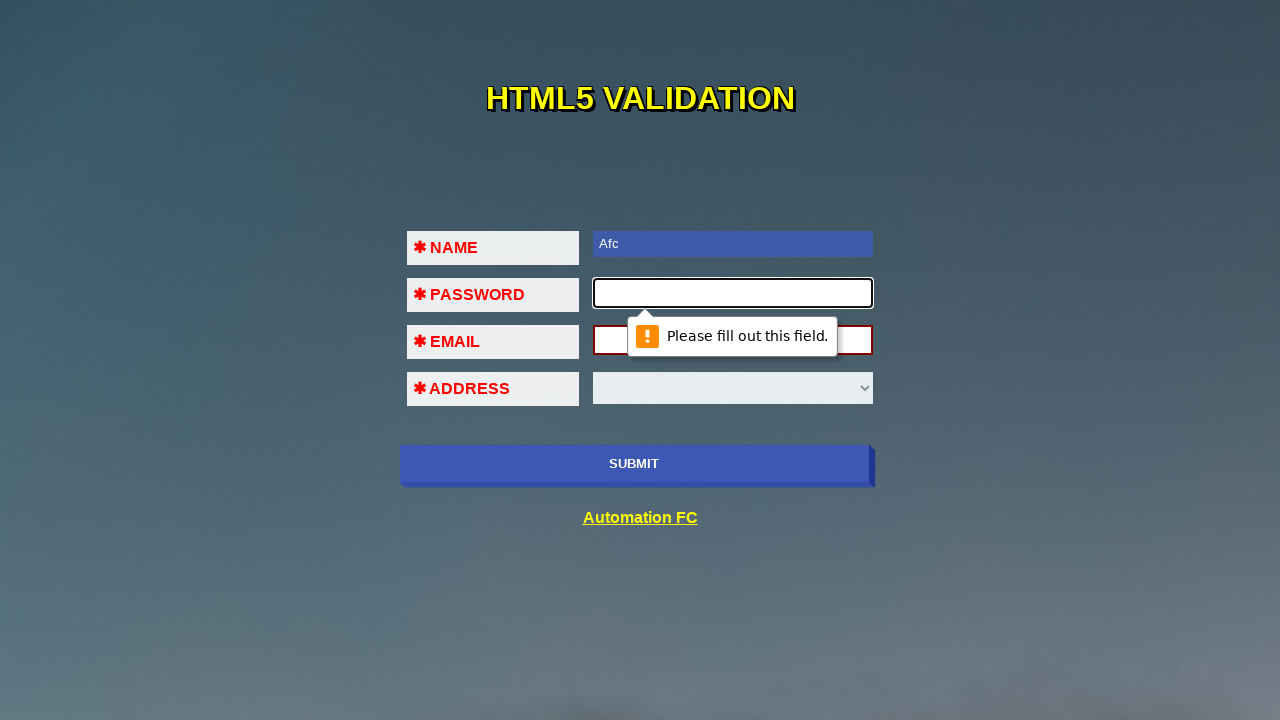

Filled Password field with '123456' on input#pass
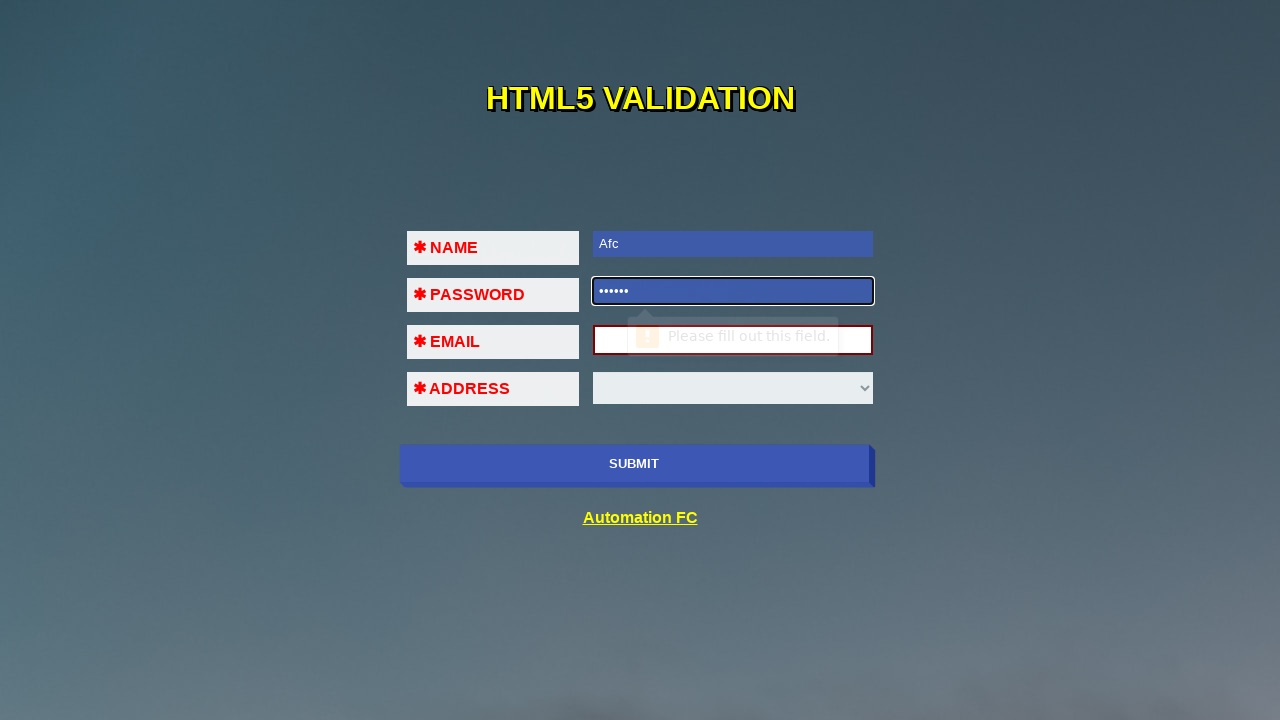

Clicked submit button after filling Password field at (634, 464) on input[type='submit']
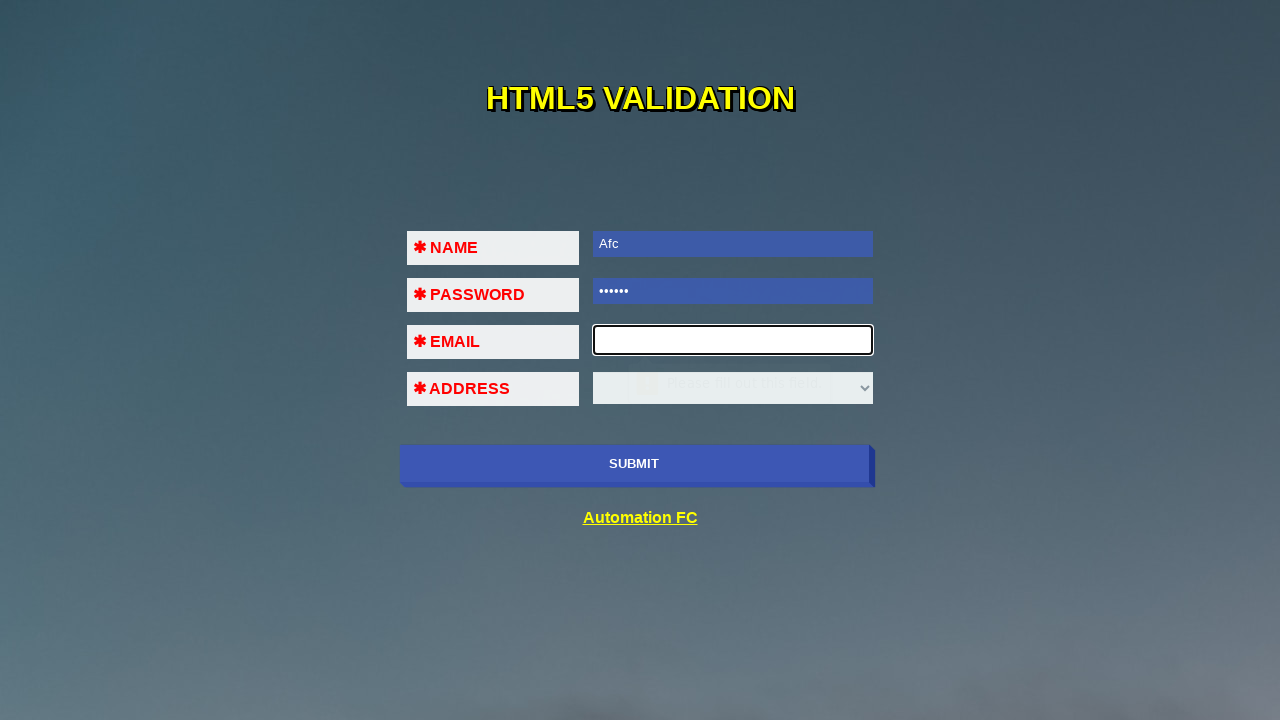

Evaluated validation message for Email field
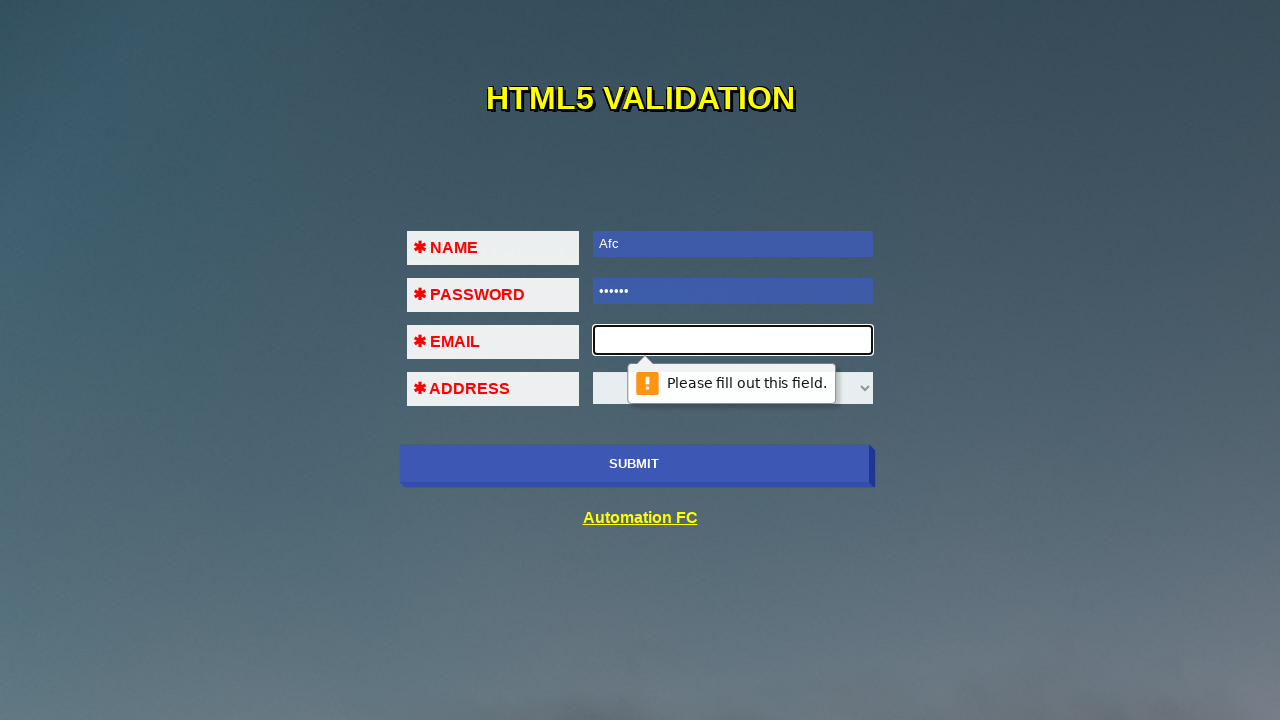

Asserted Email field validation message: 'Please fill out this field.'
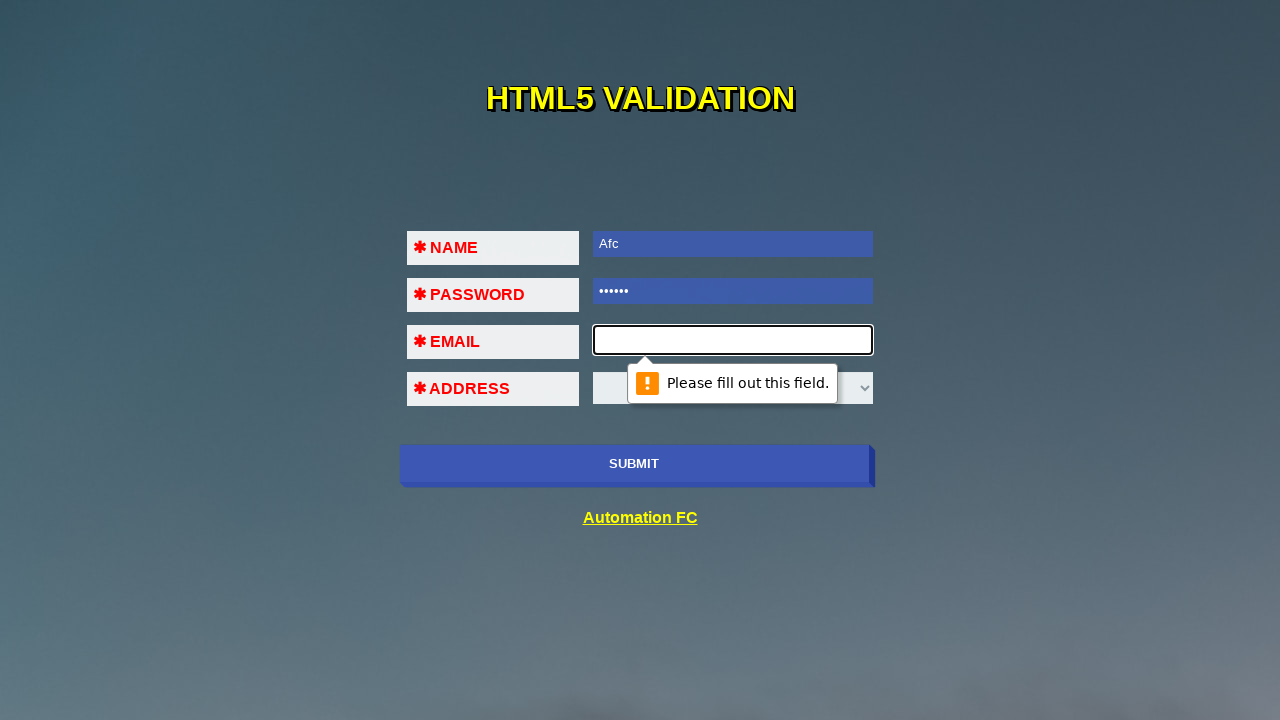

Filled Email field with invalid format 'Afc123#53' on input#em
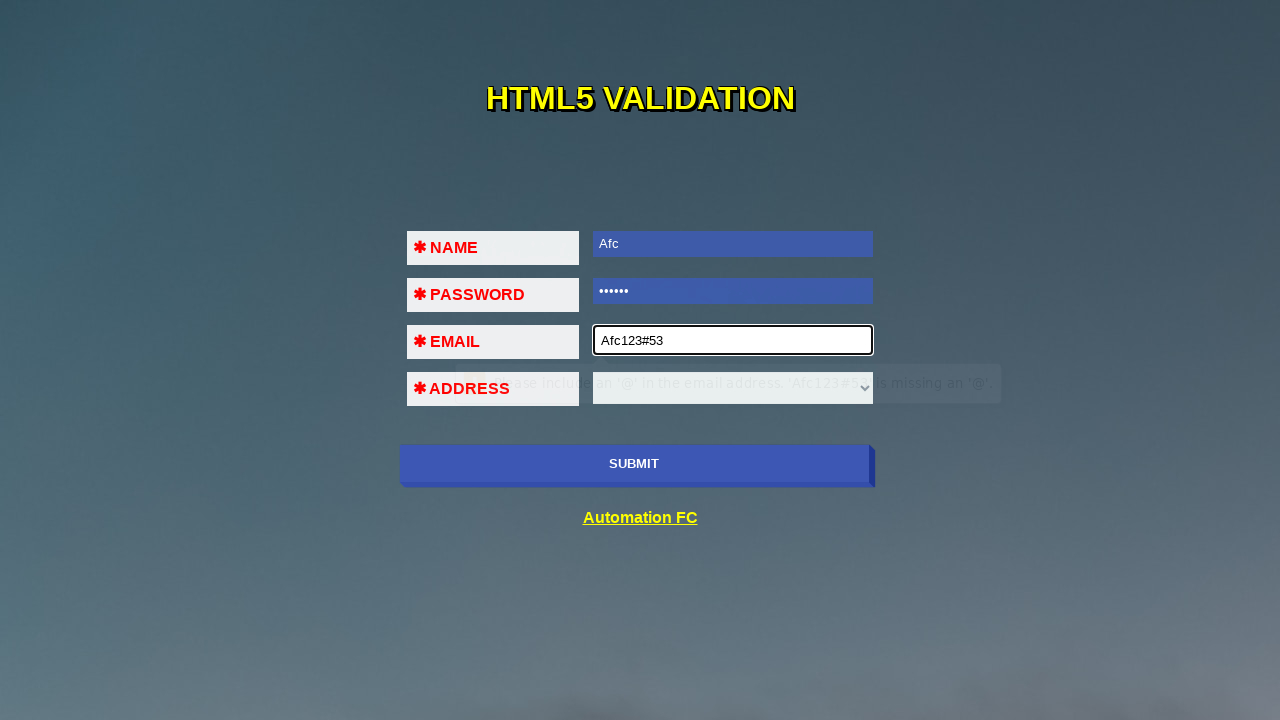

Clicked submit button with invalid email at (634, 464) on input[type='submit']
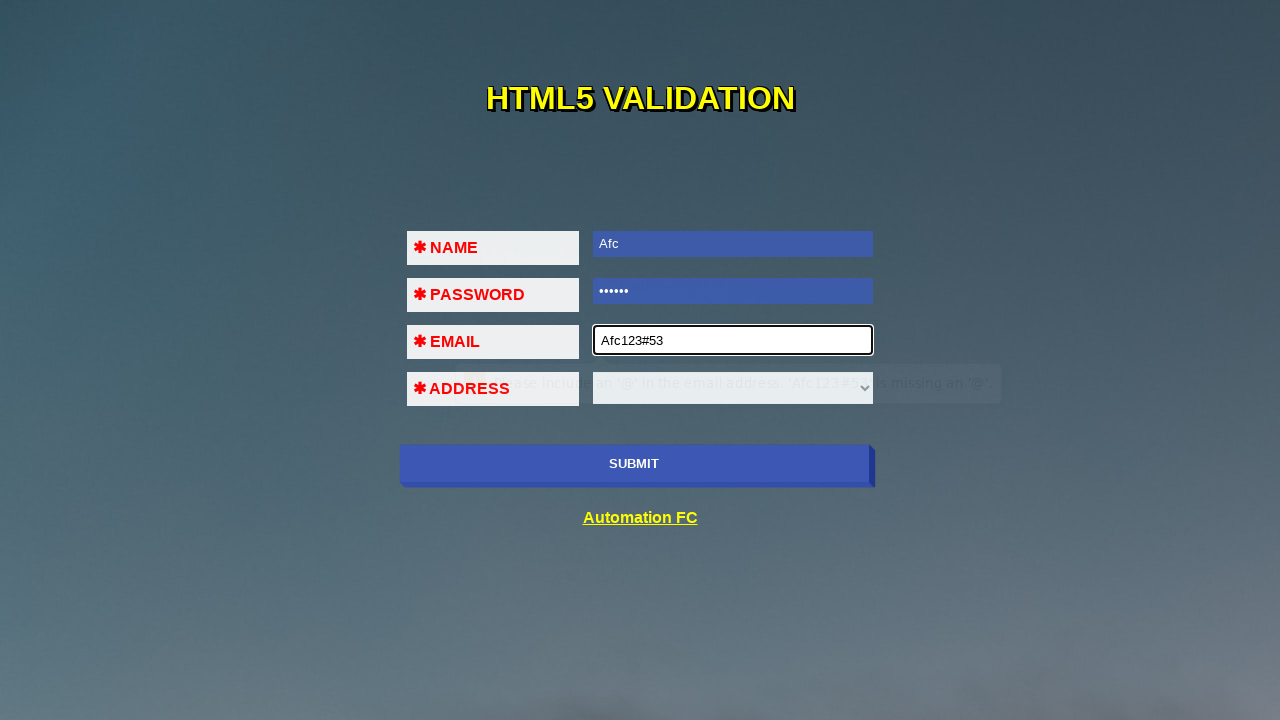

Evaluated validation message for invalid email format
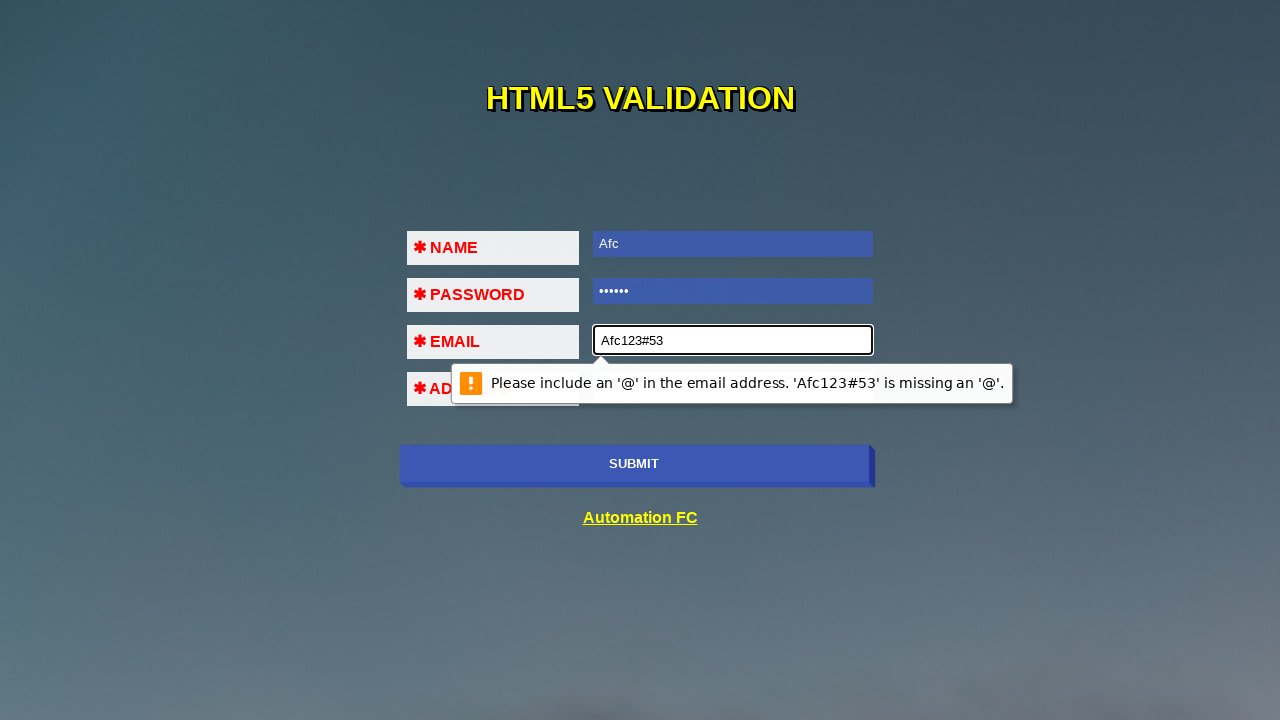

Asserted email validation message contains '@' requirement
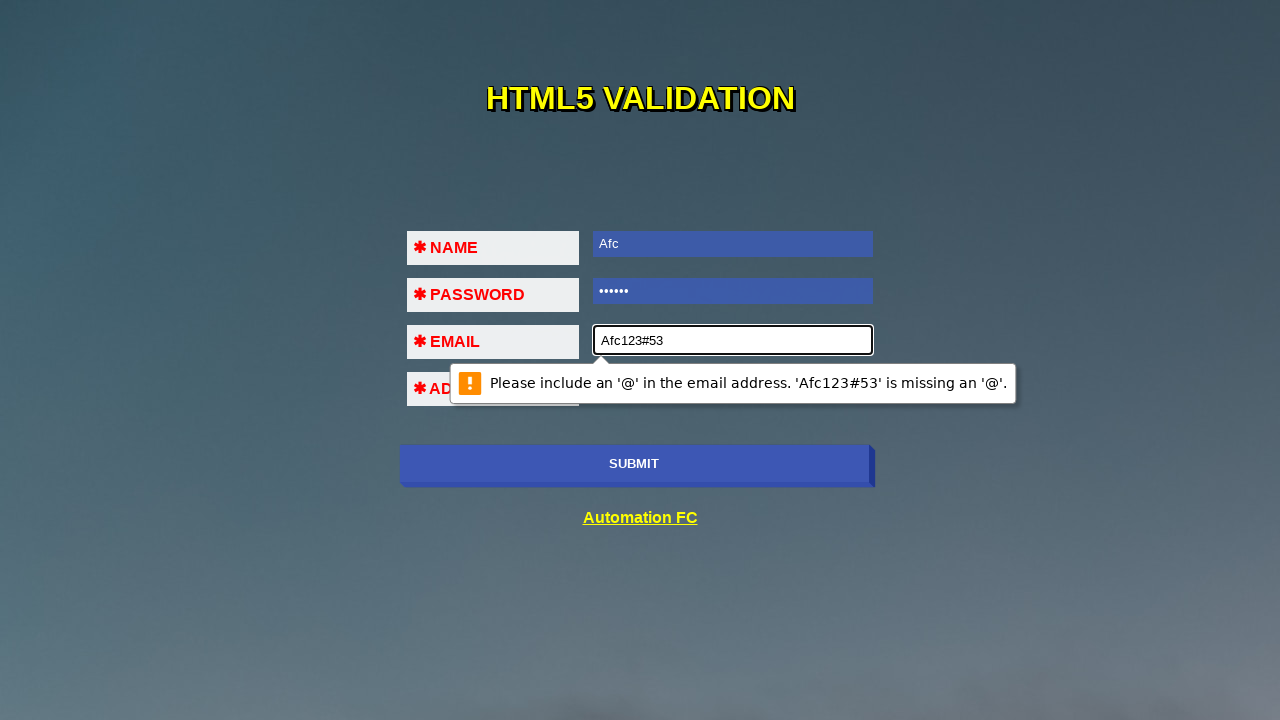

Cleared Email field on input#em
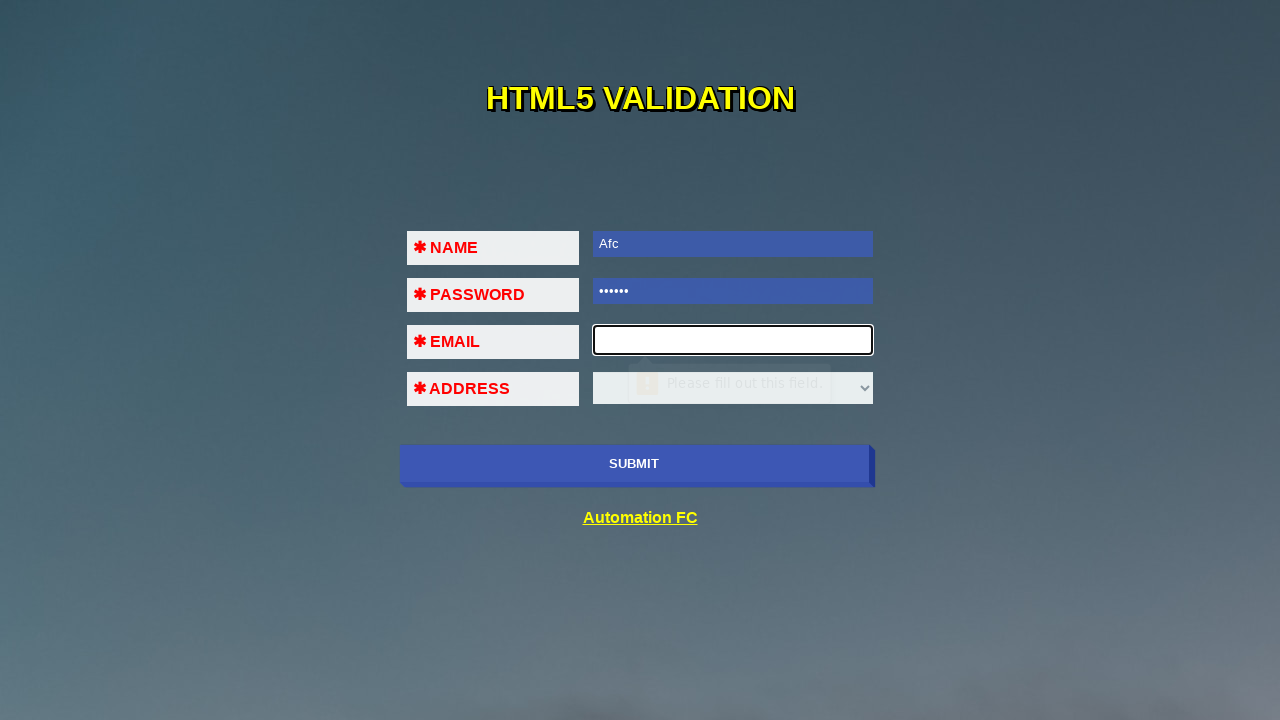

Filled Email field with valid email 'Afc4209@mail.vn' on input#em
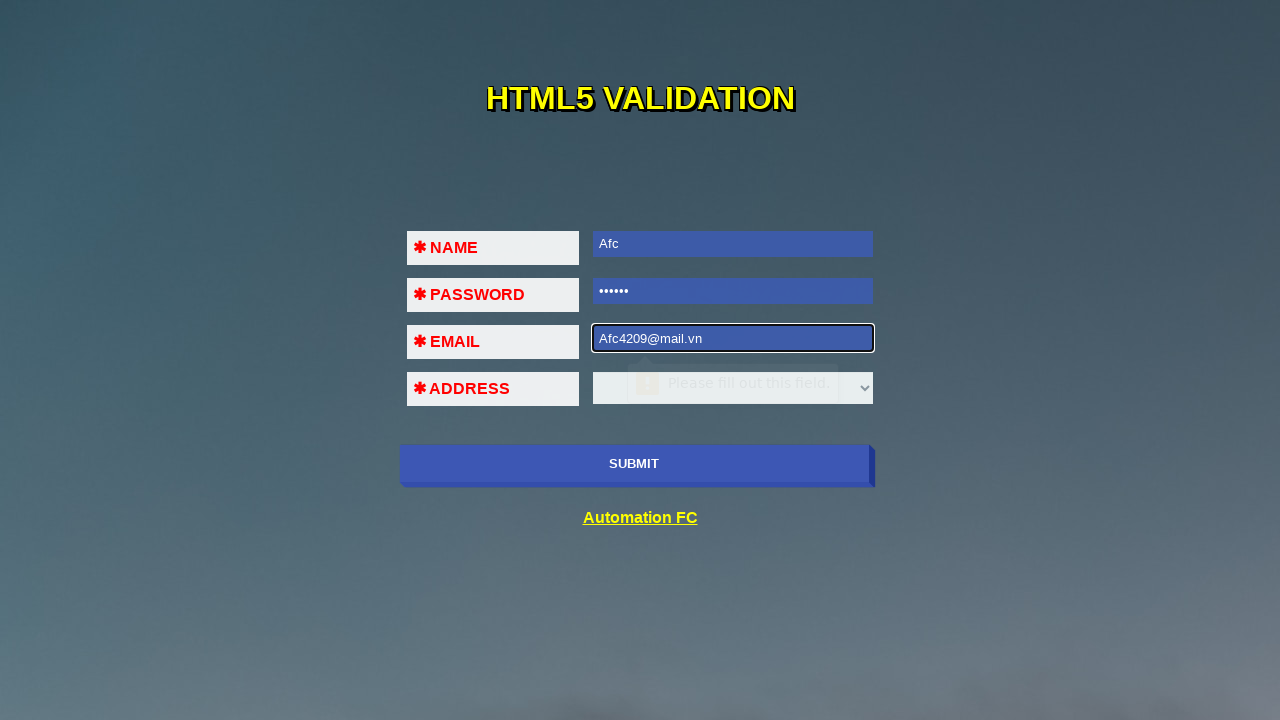

Clicked submit button with valid email at (634, 464) on input[type='submit']
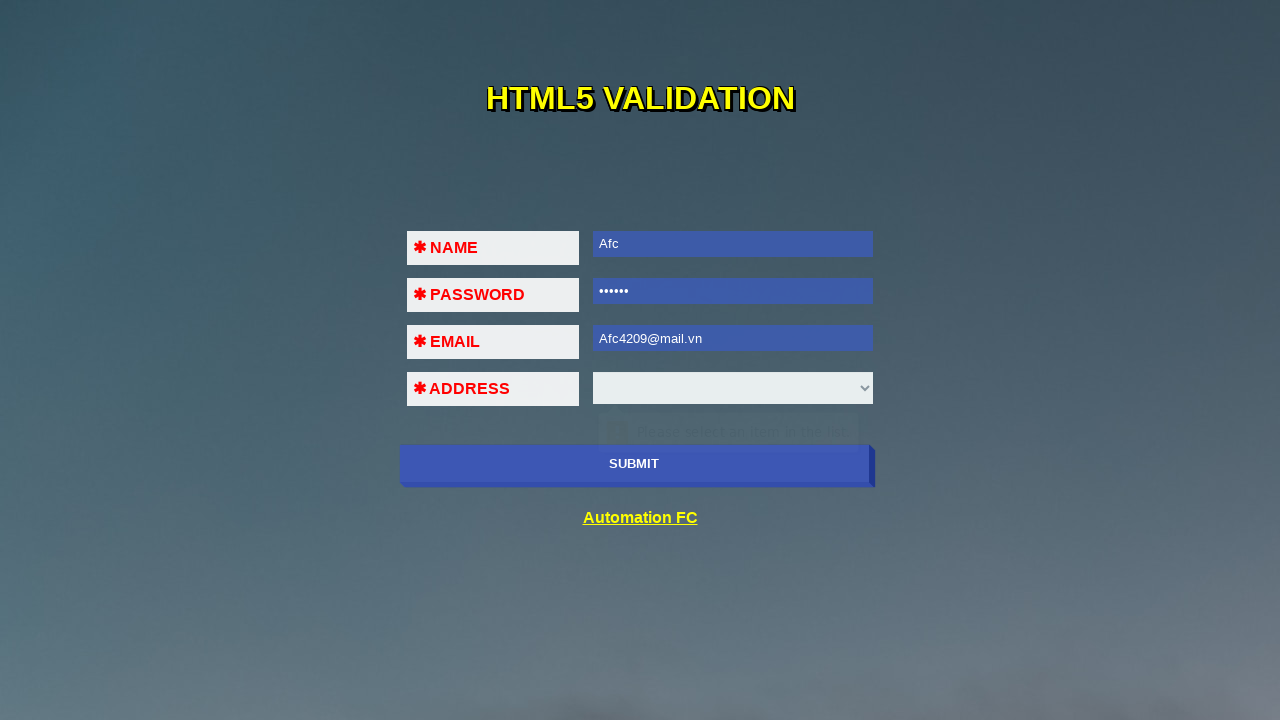

Evaluated validation message for Address select field
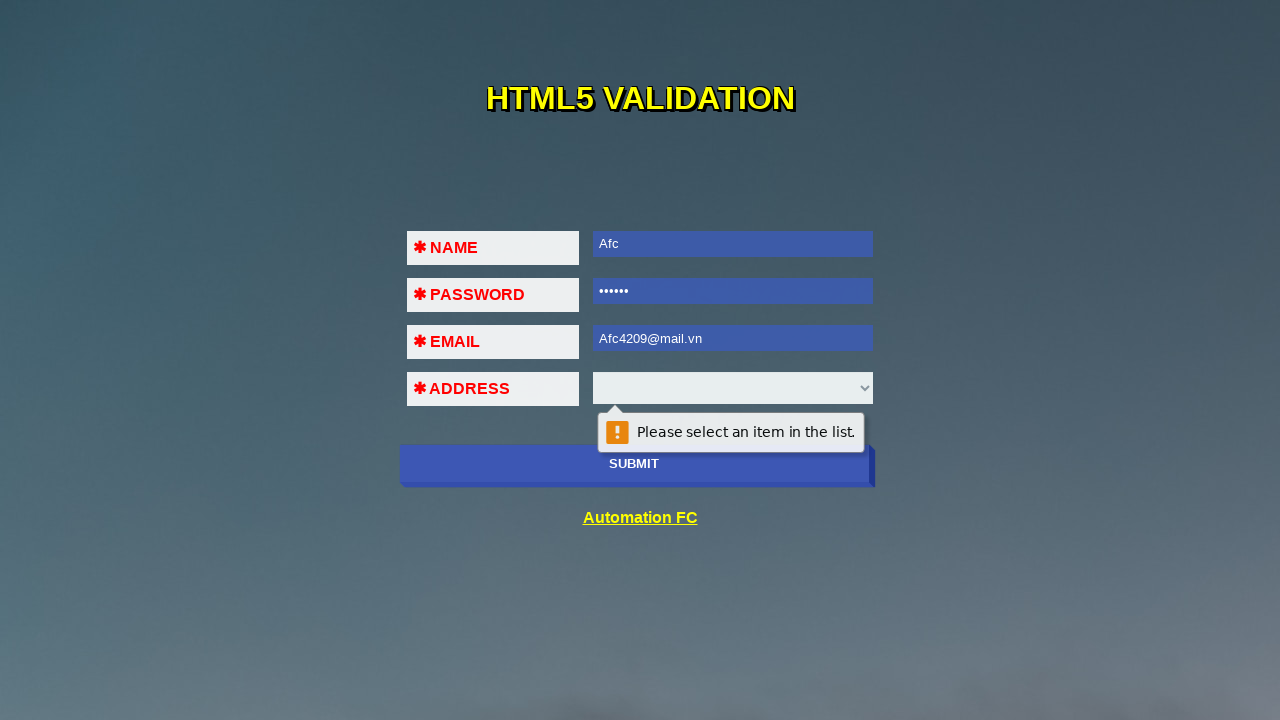

Asserted Address field validation message: 'Please select an item in the list.'
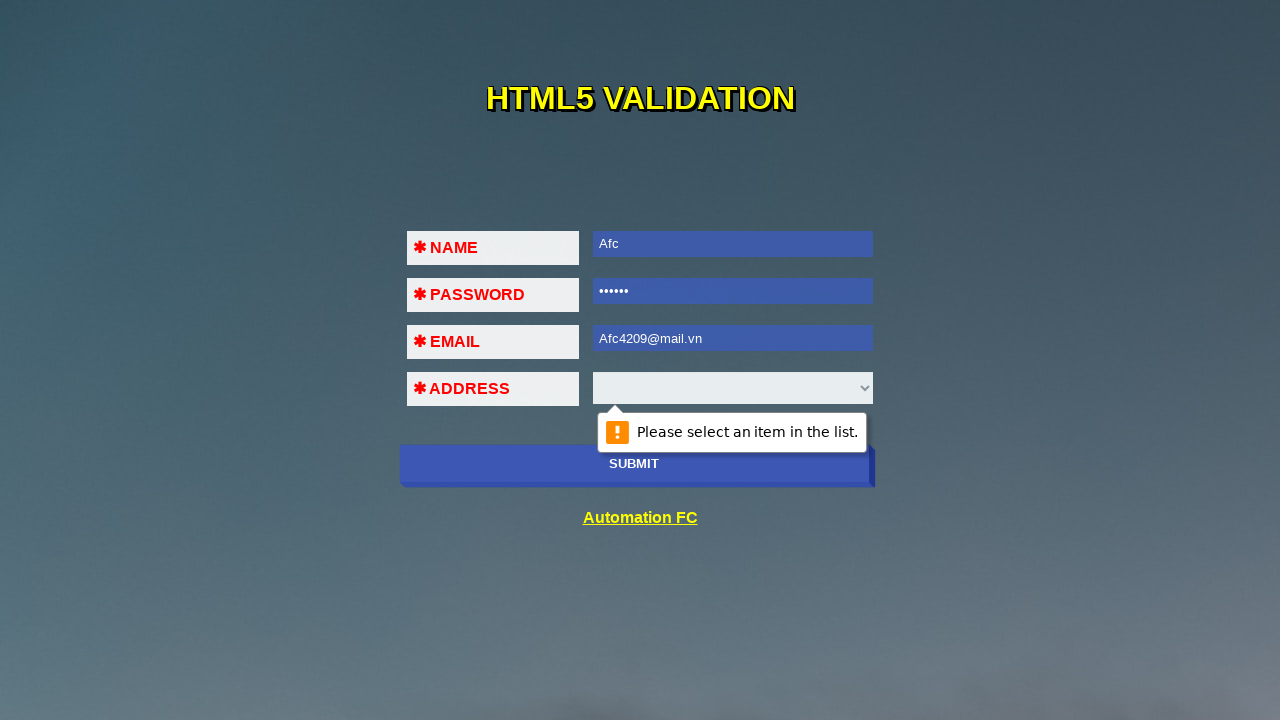

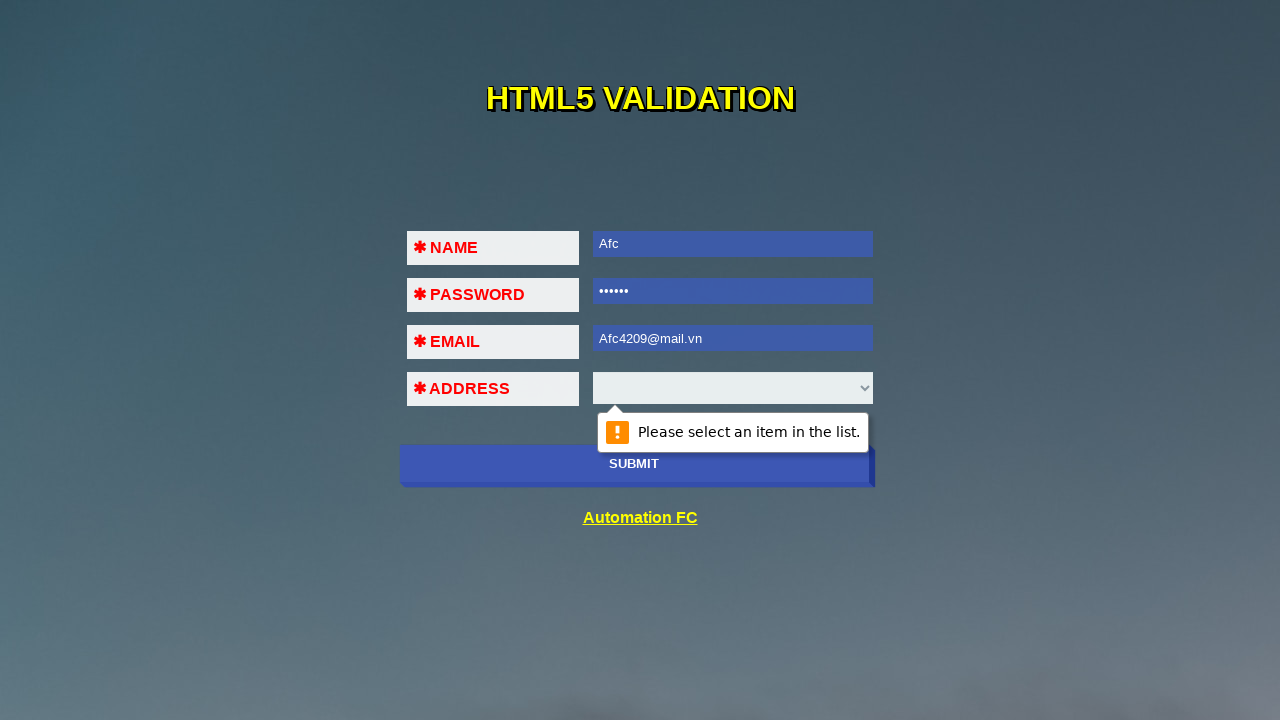